Tests iframe switching functionality by navigating into an iframe and clicking a button

Starting URL: https://www.w3schools.com/jsref/tryit.asp?filename=tryjsref_confirm3

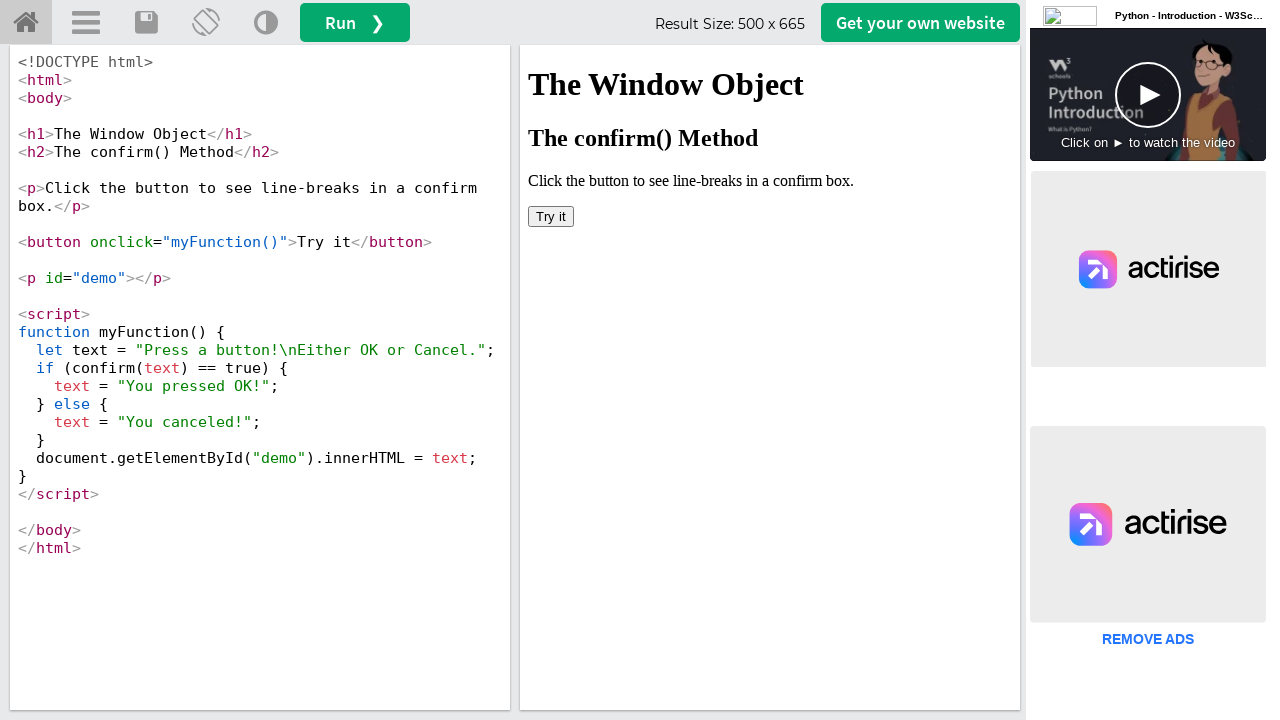

Waited for iframe #iframeResult to load
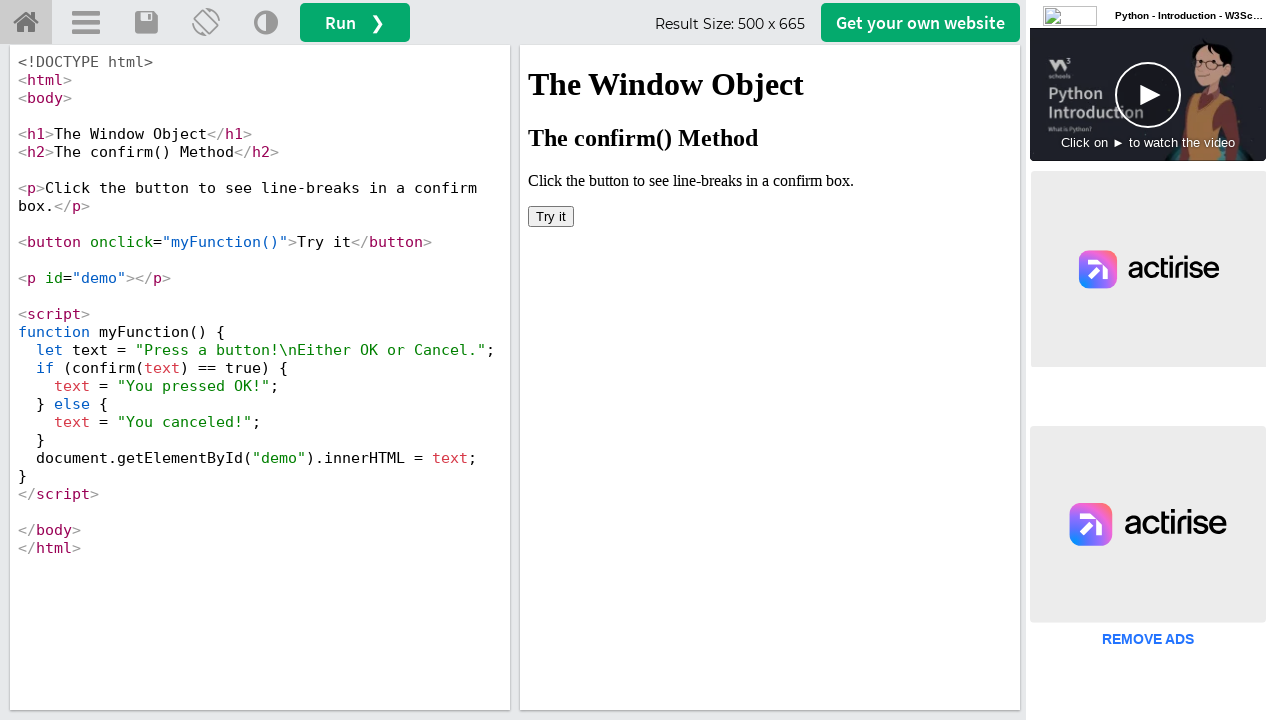

Located iframe #iframeResult
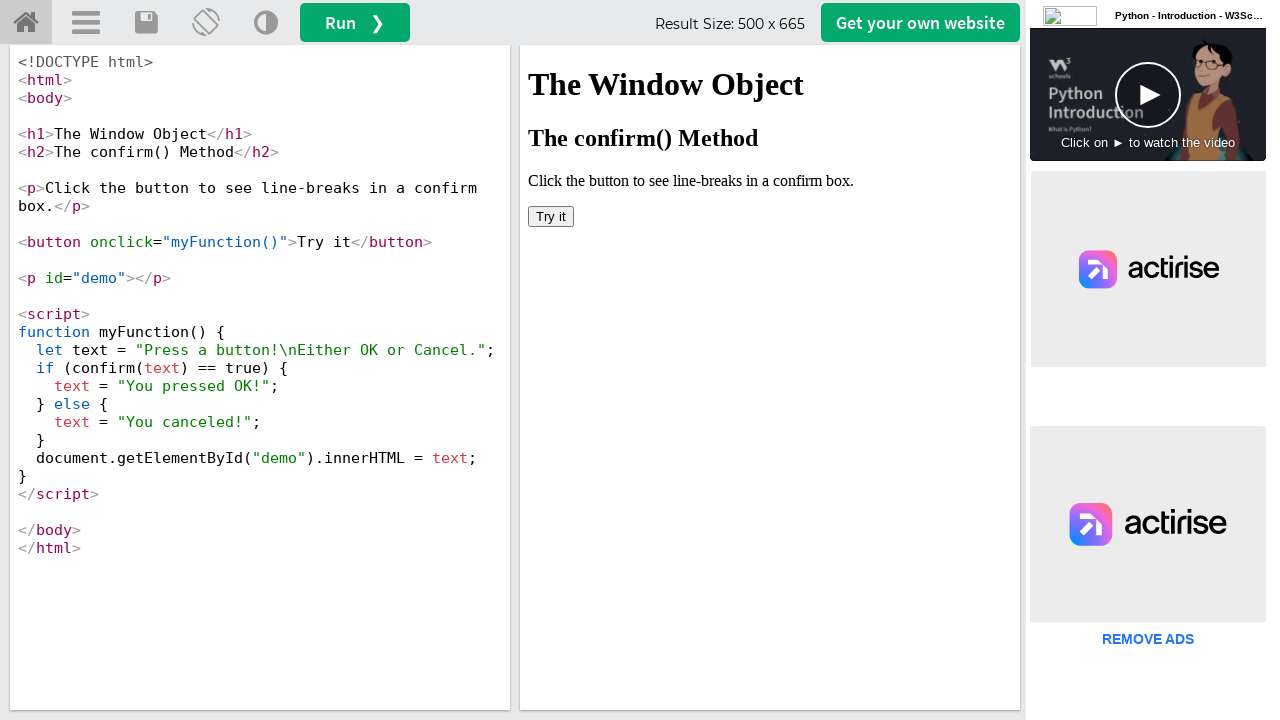

Clicked button inside iframe at (551, 216) on #iframeResult >> internal:control=enter-frame >> xpath=/html/body/button
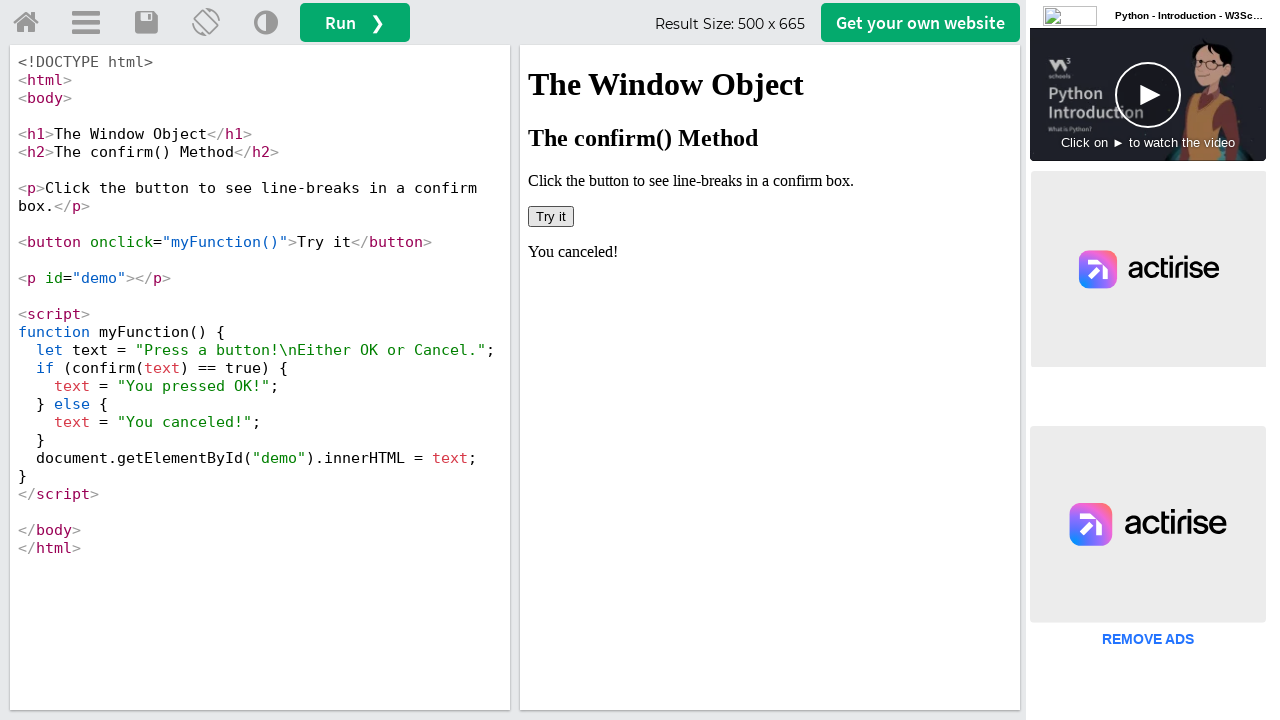

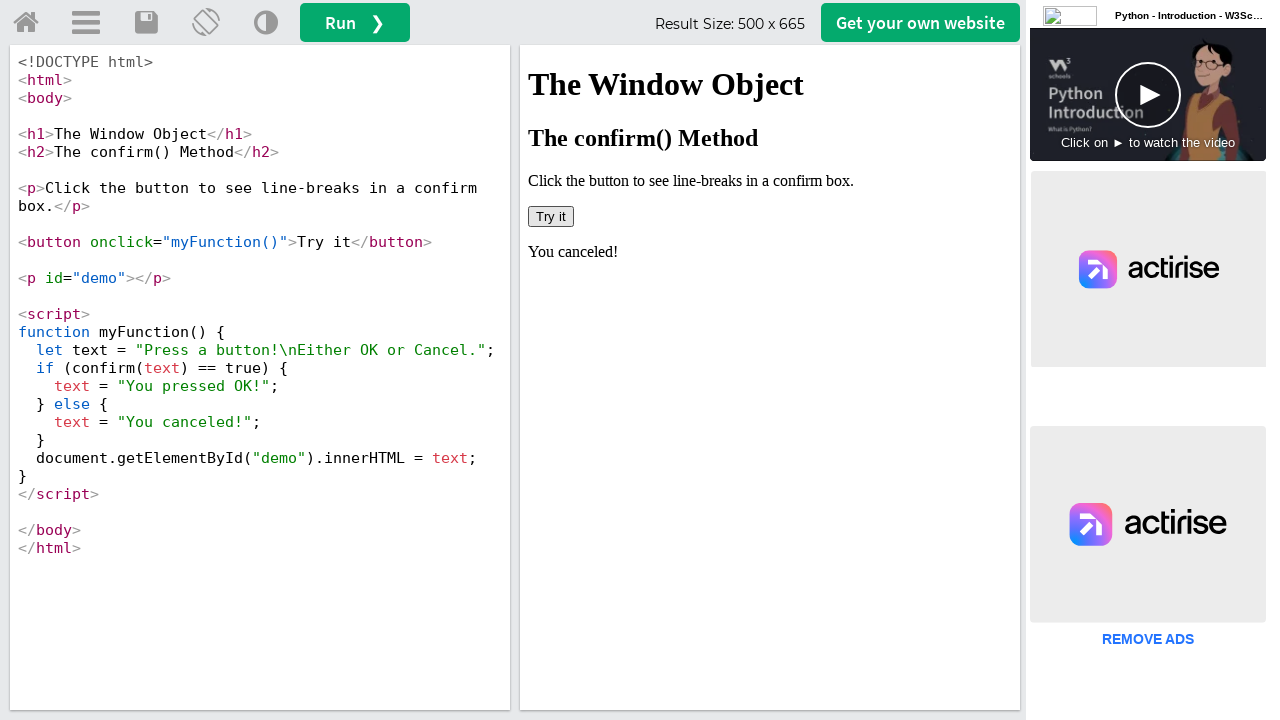